Tests a practice form submission by filling in email, password, name fields, checking a checkbox, and submitting the form, then verifying the success message

Starting URL: https://rahulshettyacademy.com/angularpractice

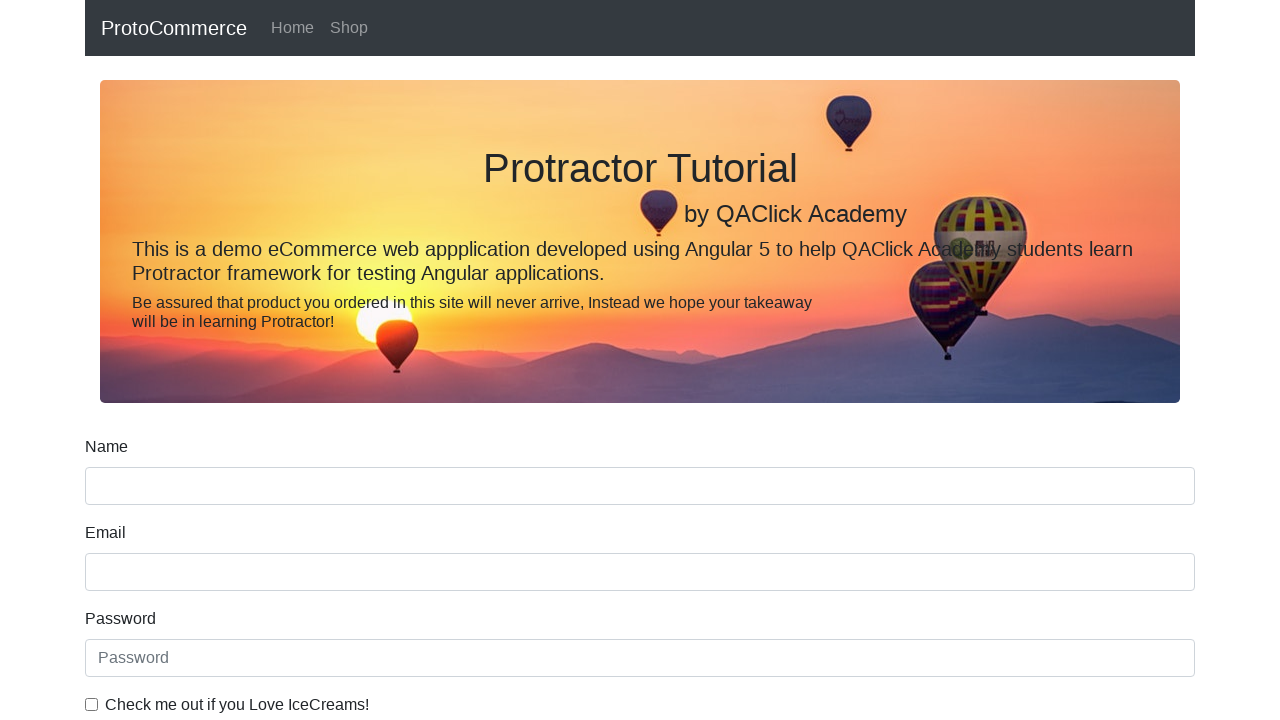

Filled email field with 'testuser847@example.com' on input[name='email']
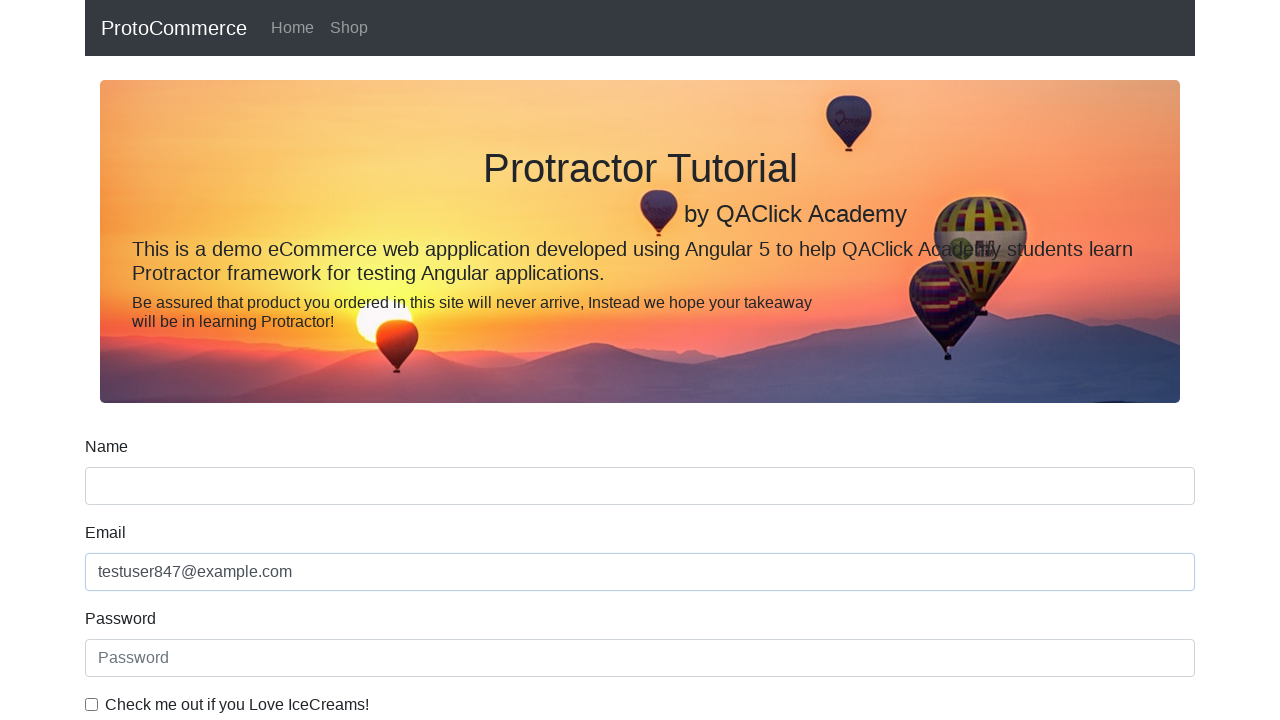

Filled password field with 'SecurePass456' on #exampleInputPassword1
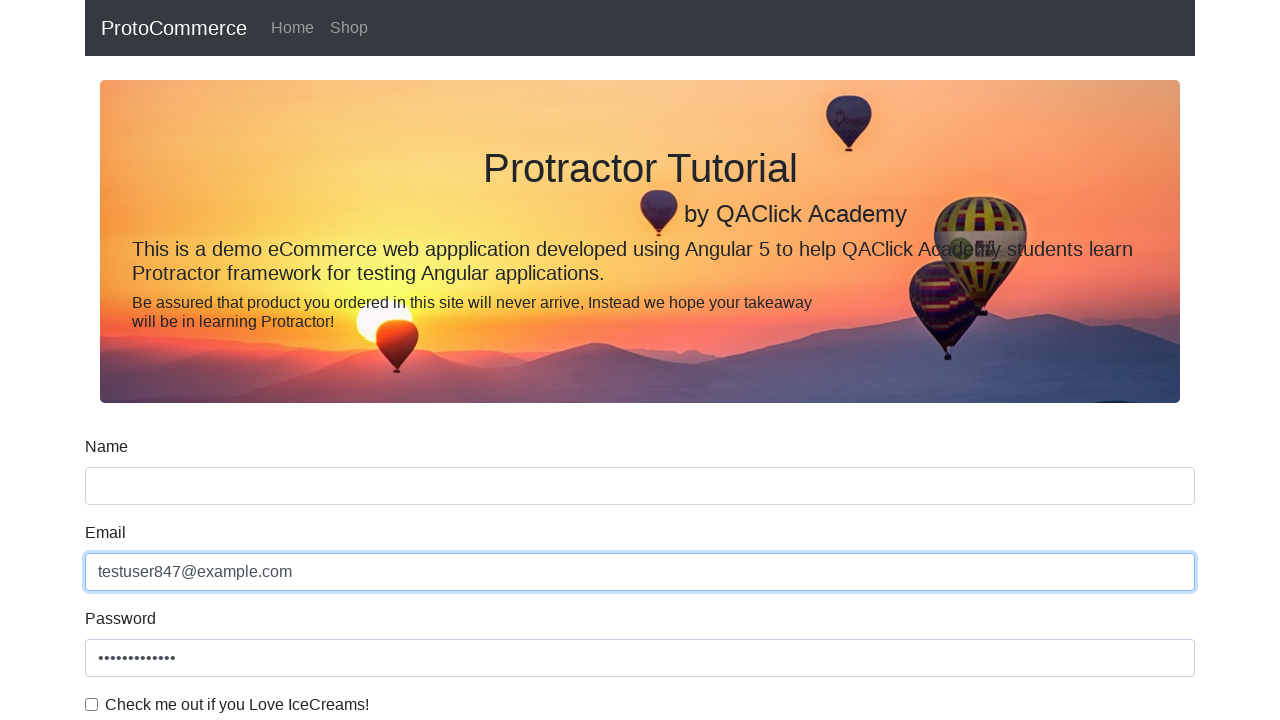

Checked the checkbox at (92, 704) on #exampleCheck1
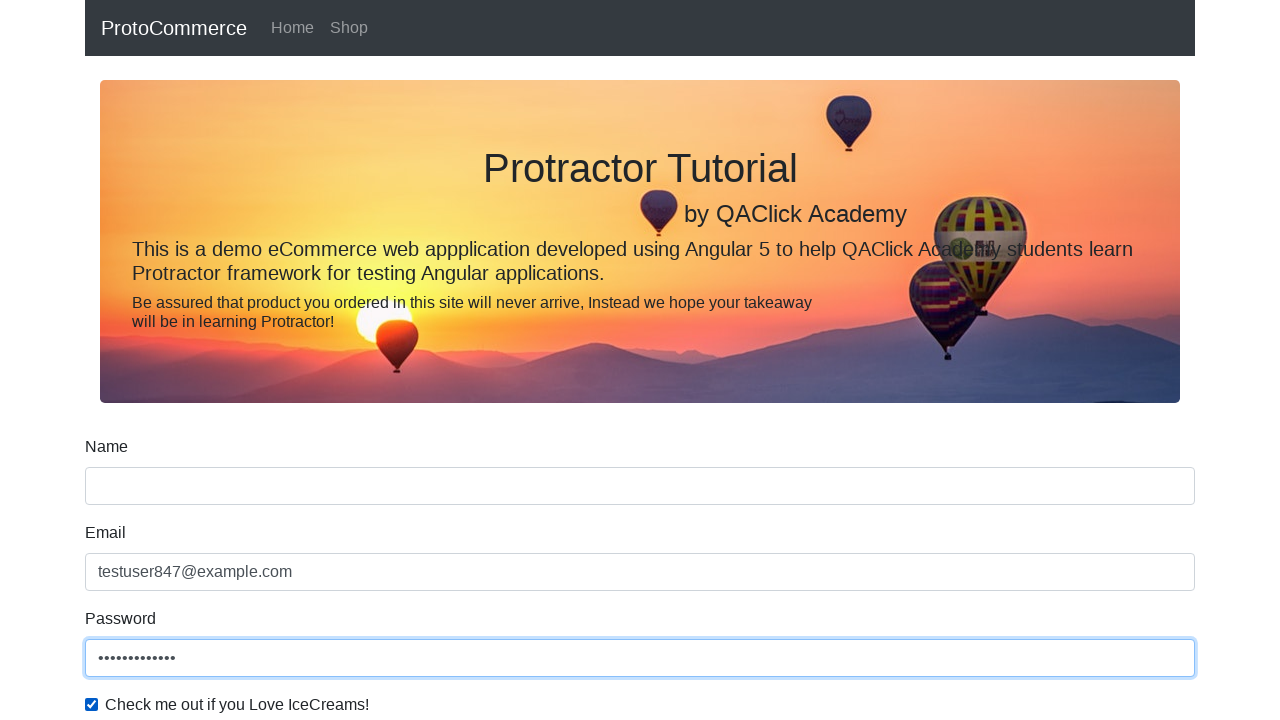

Filled name field with 'John Anderson' on input[name='name']
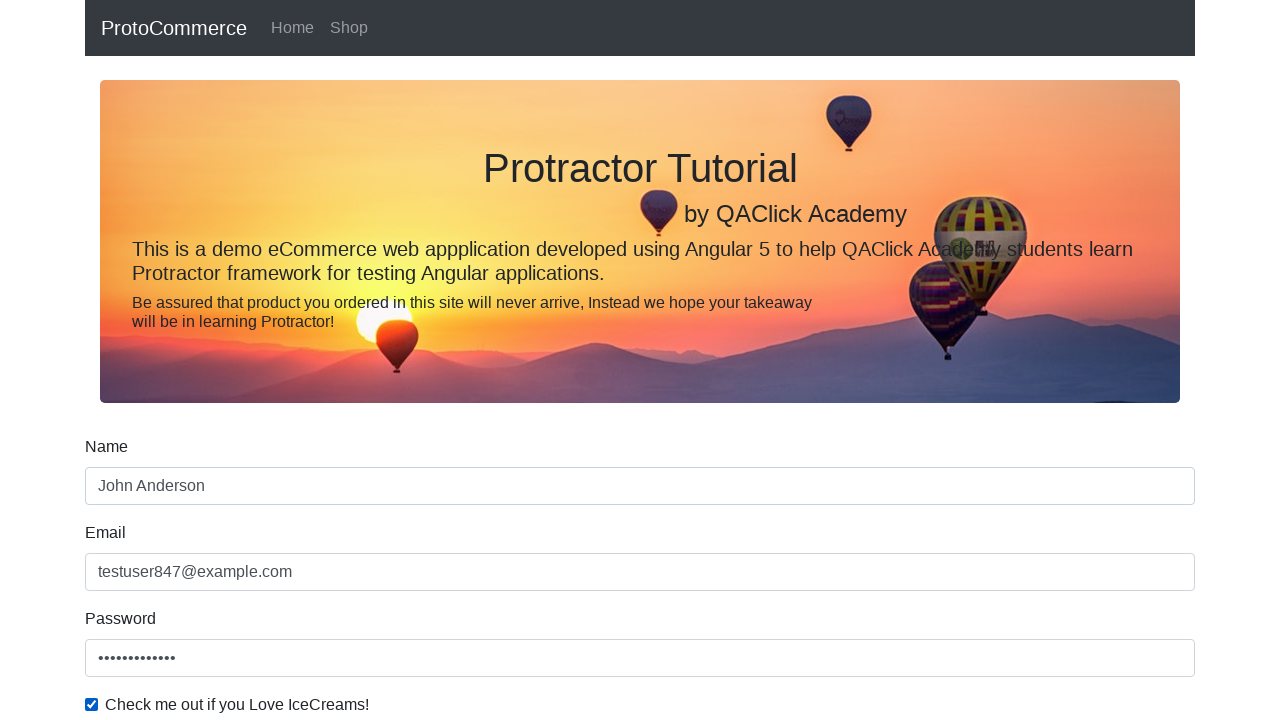

Clicked submit button at (123, 491) on input[type='submit']
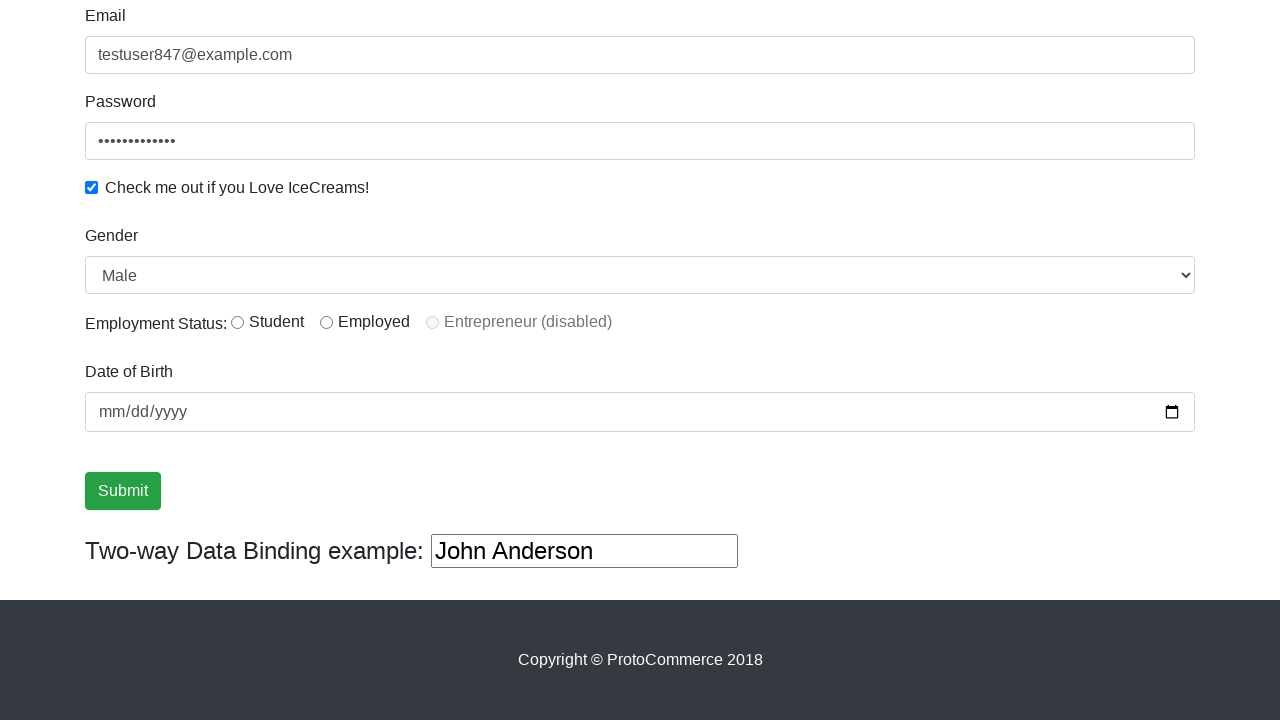

Success message appeared
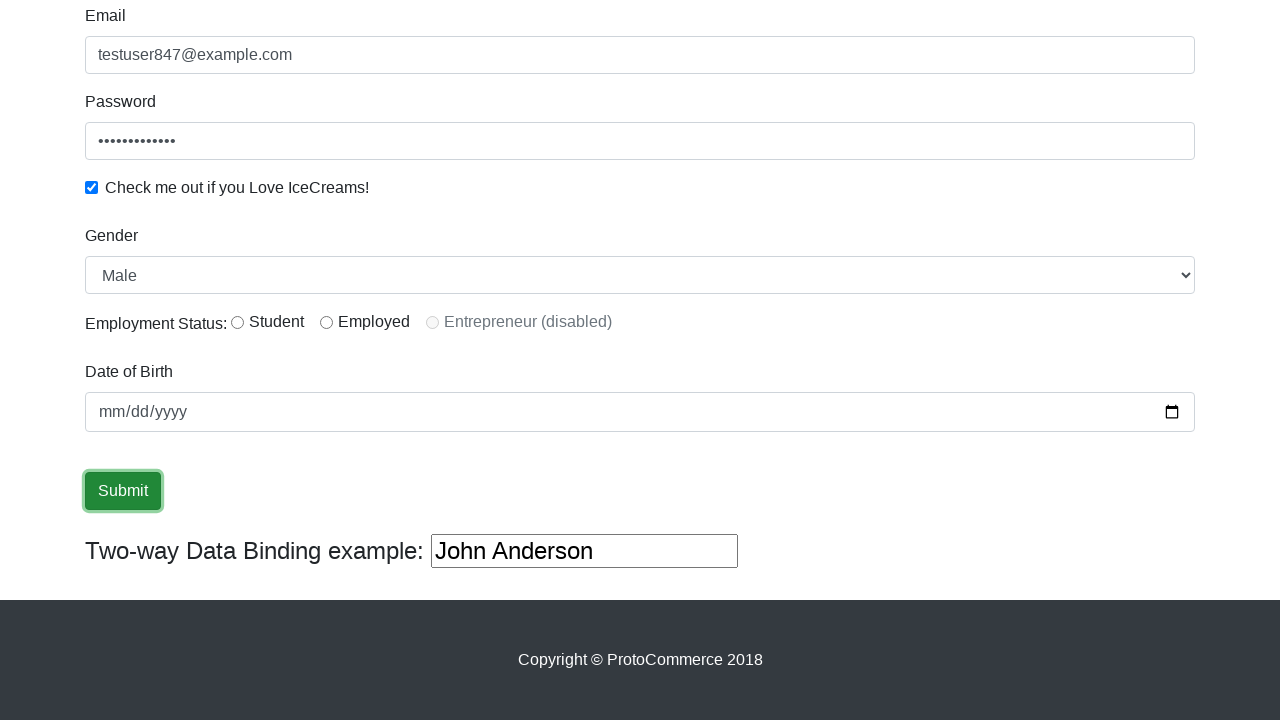

Retrieved success message: '
                    ×
                    Success! The Form has been submitted successfully!.
                  '
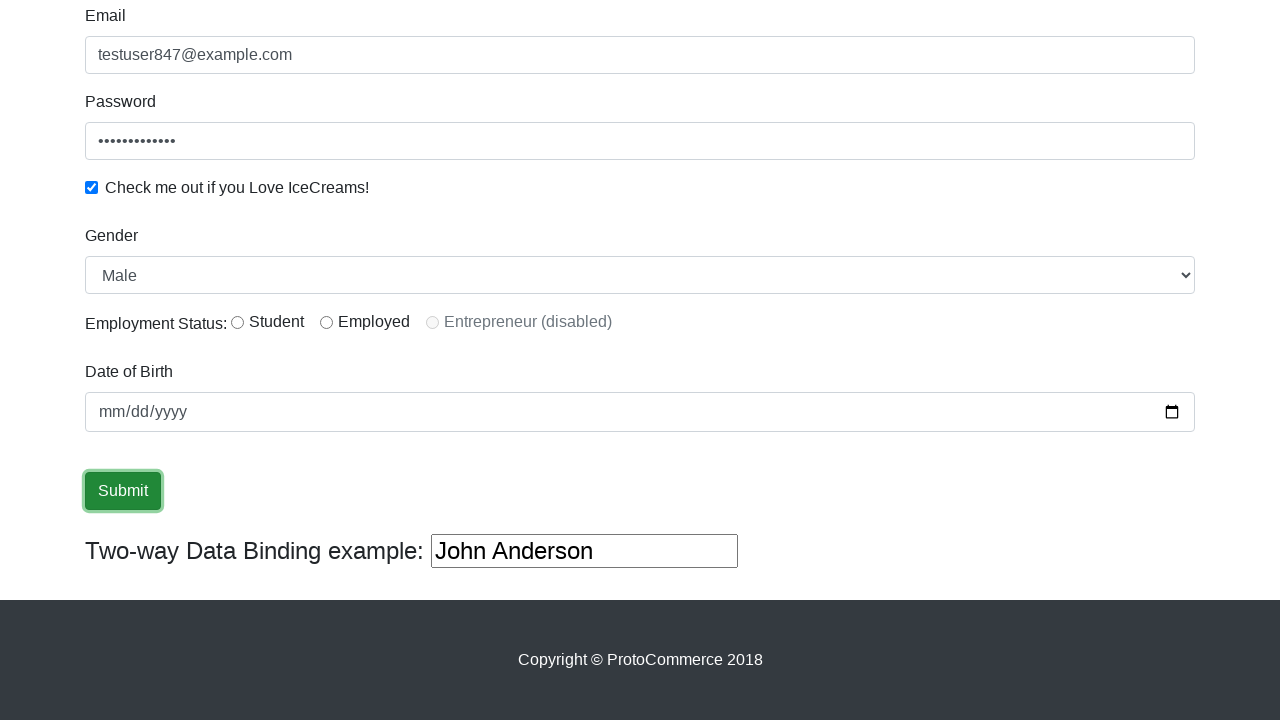

Verified 'Success' text in success message
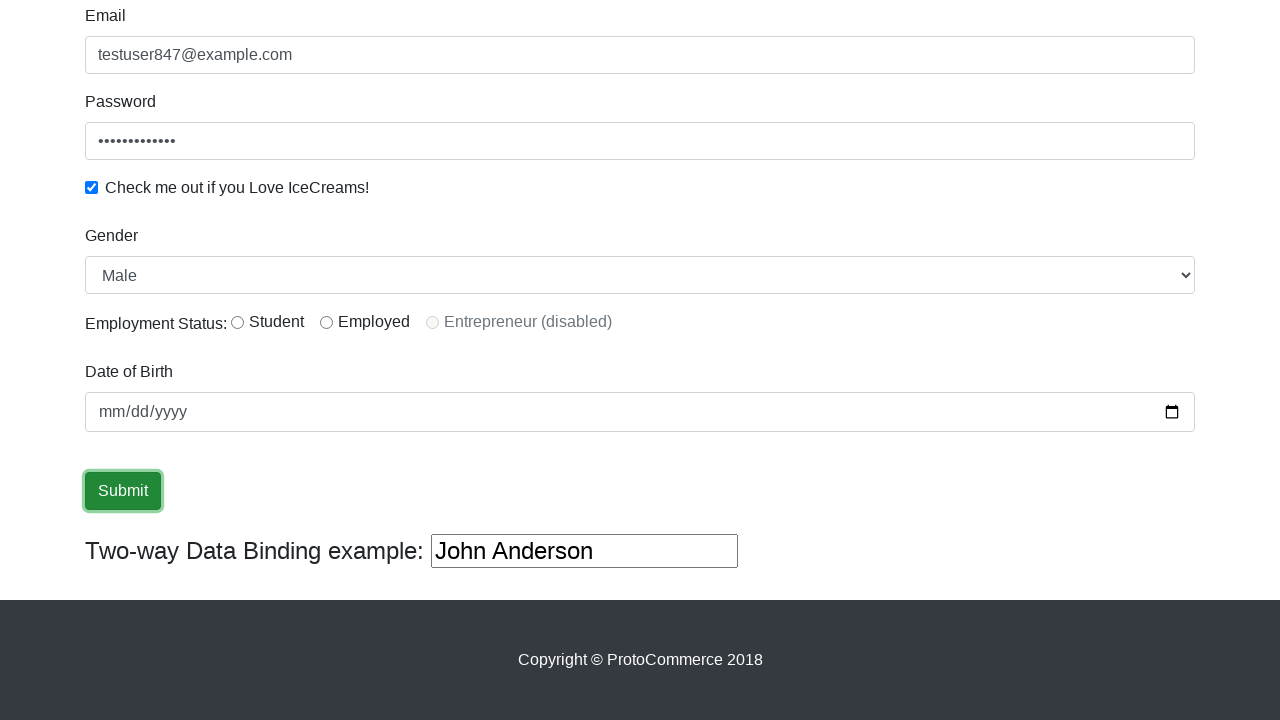

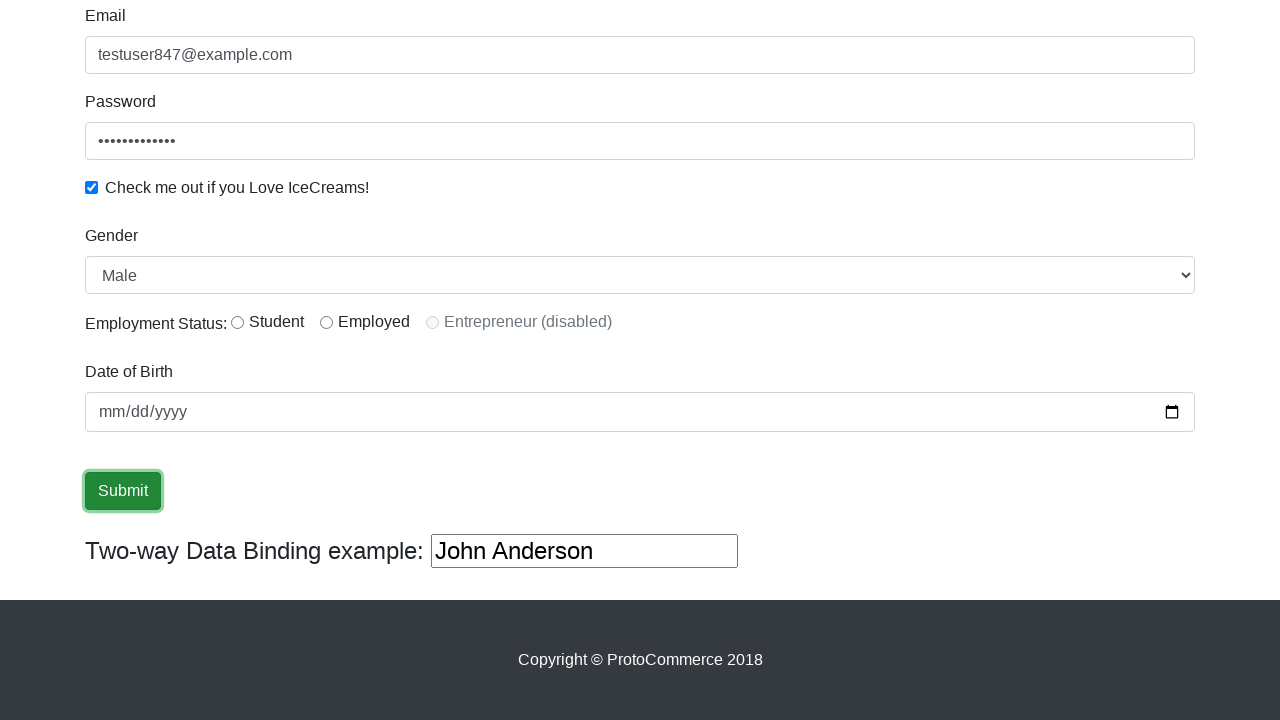